Tests multi-select dropdown operations including selecting and deselecting options by various methods

Starting URL: https://demoqa.com/select-menu

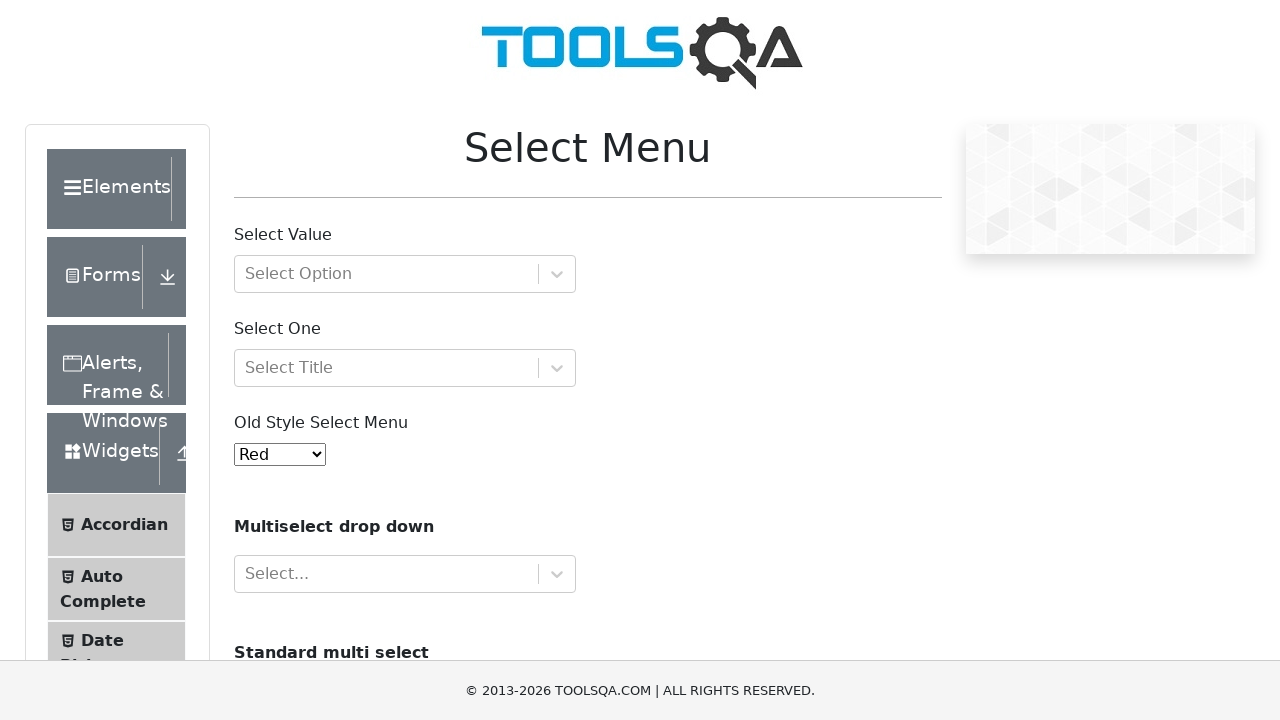

Scrolled to multi-select element #cars
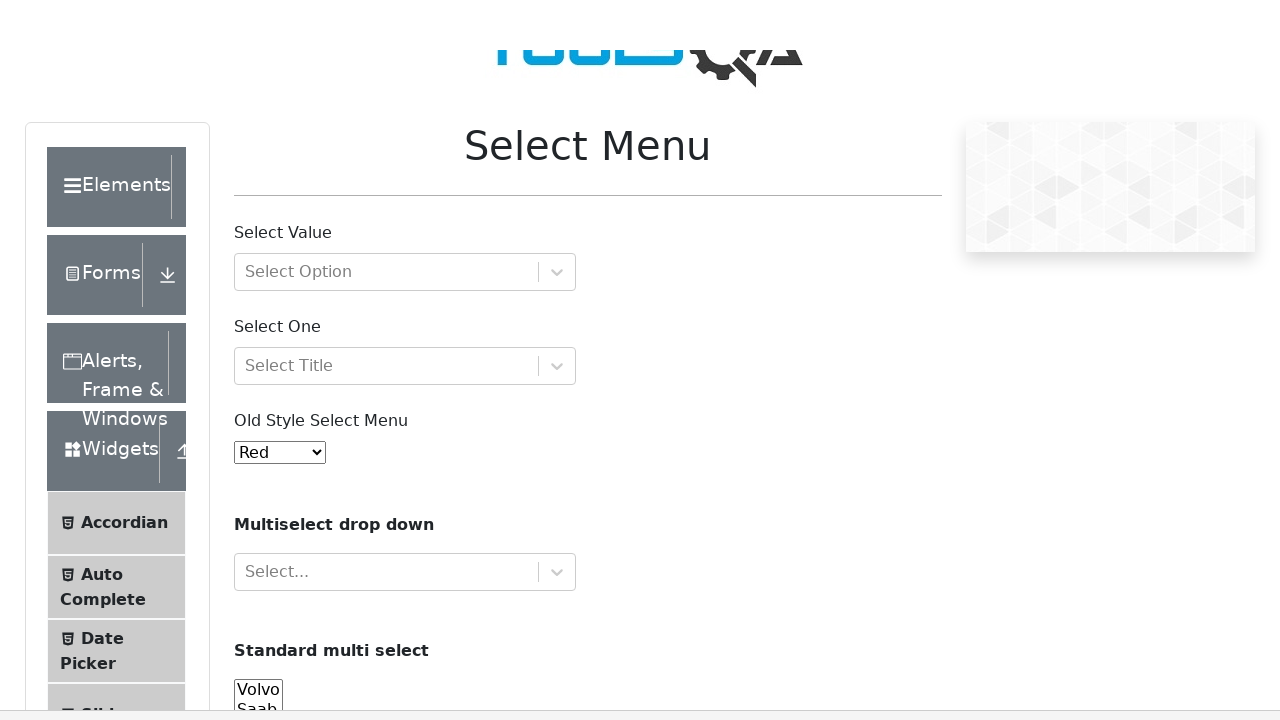

Selected option at index 2 (Opel) by index on #cars
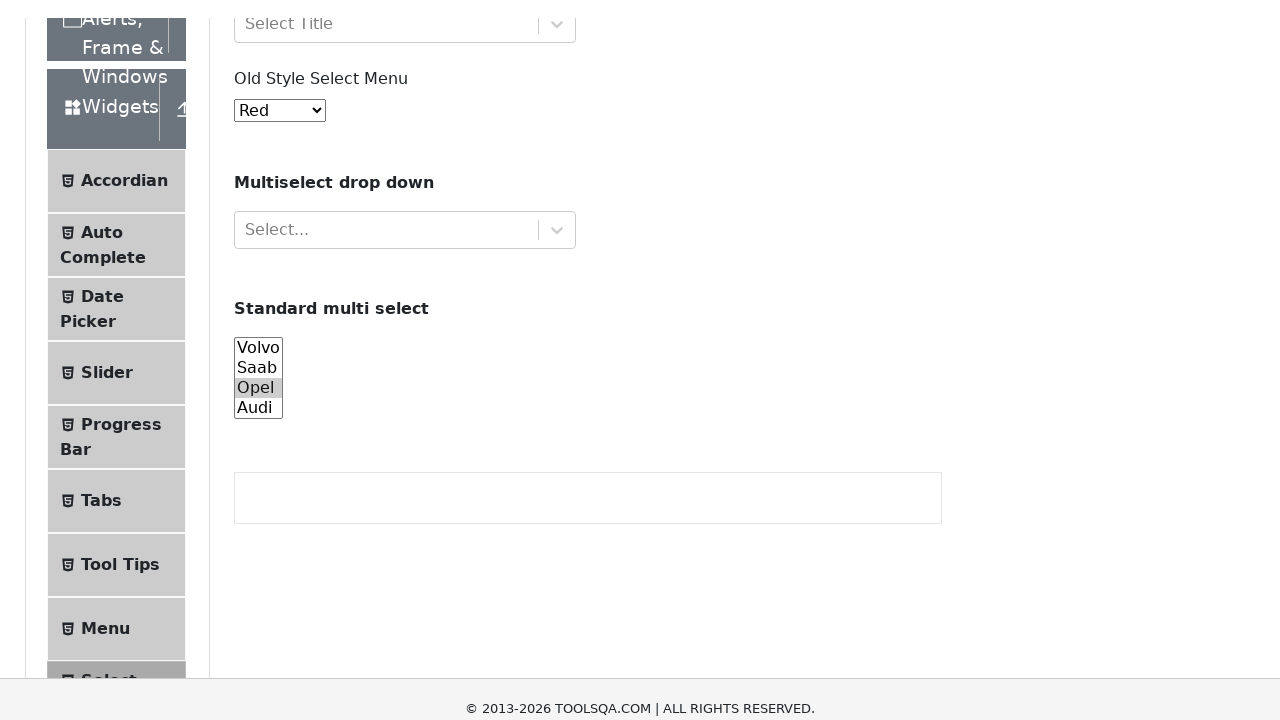

Selected Saab and Opel by value on #cars
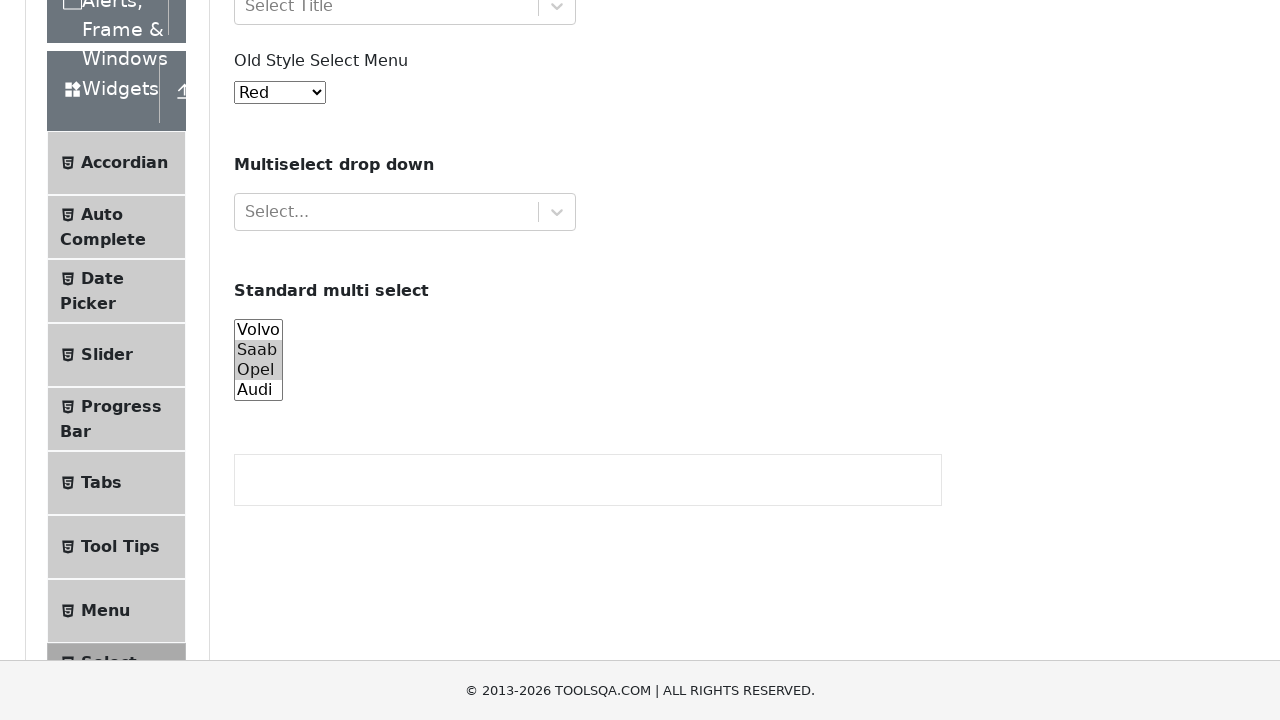

Selected Saab, Opel, and Audi by label on #cars
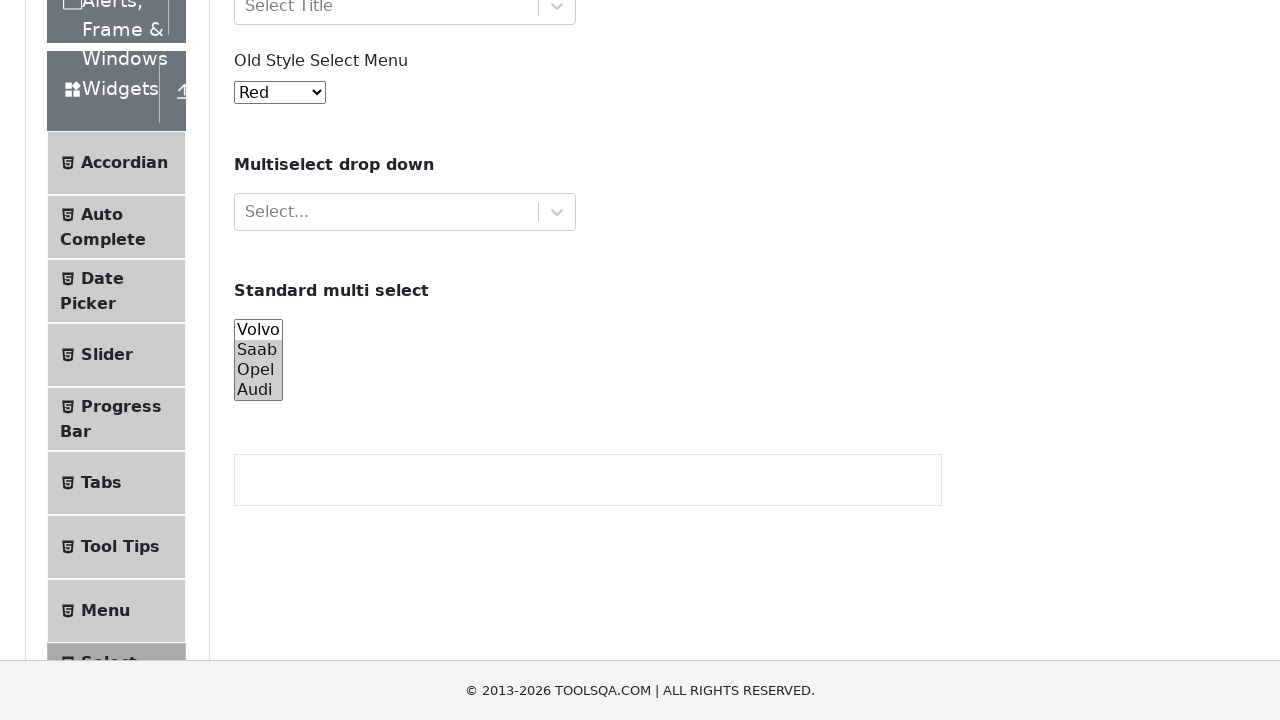

Deselected Audi, keeping only Saab and Opel selected on #cars
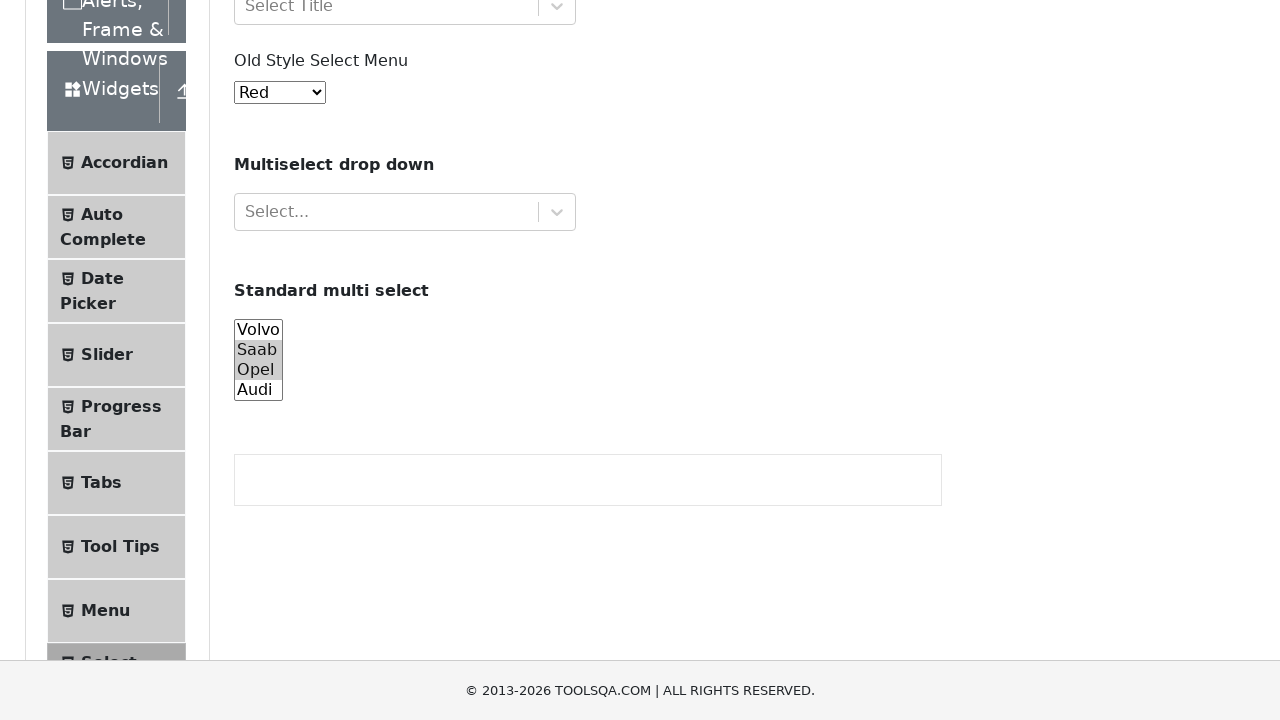

Deselected Opel, keeping only Saab selected on #cars
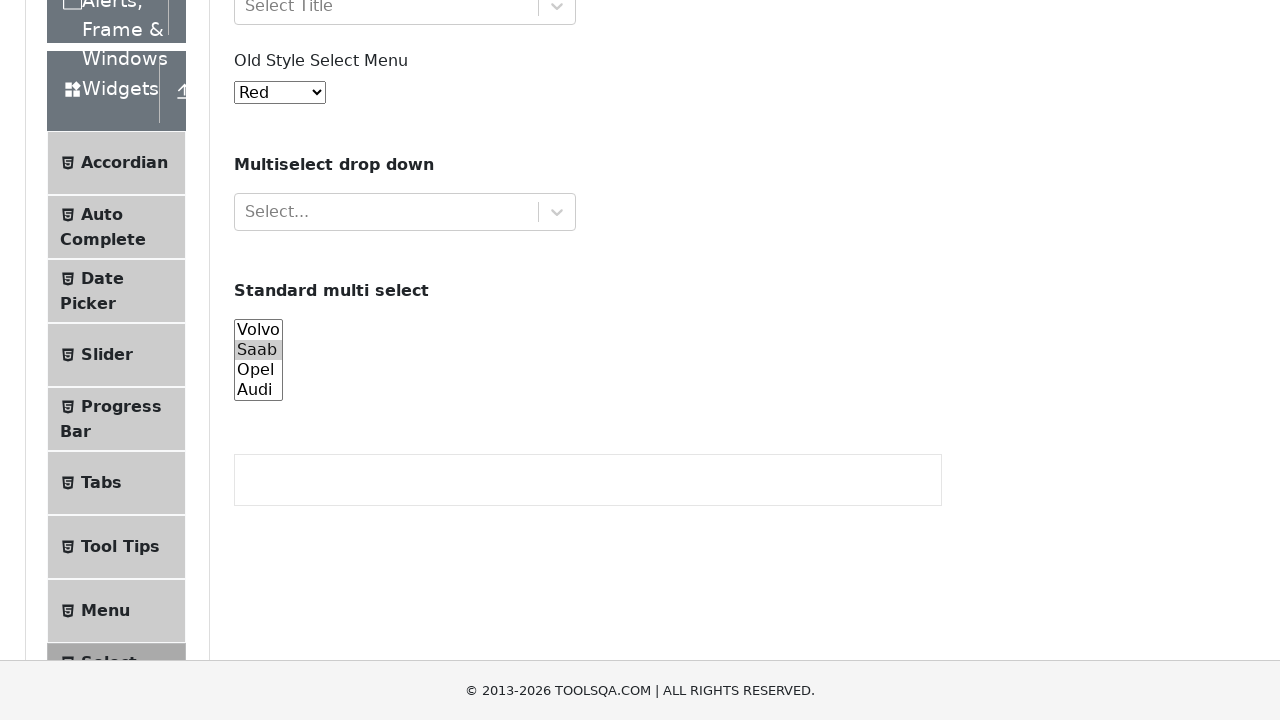

Deselected all options in multi-select dropdown on #cars
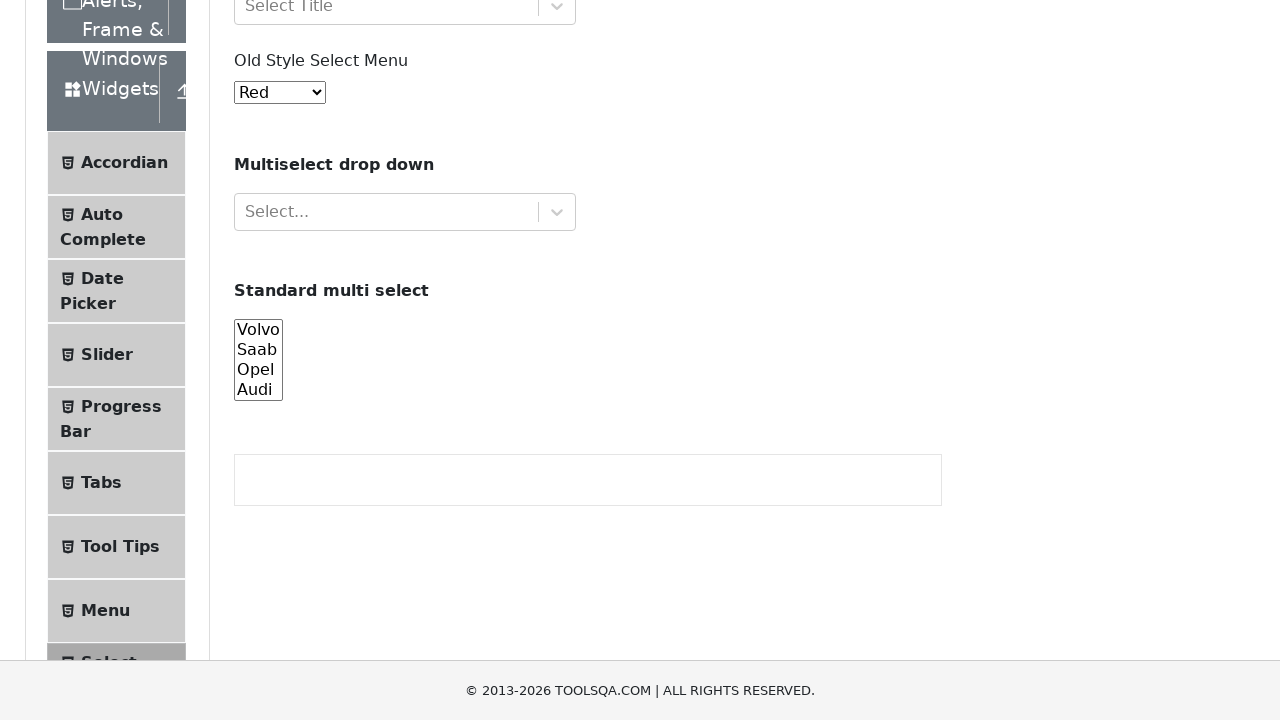

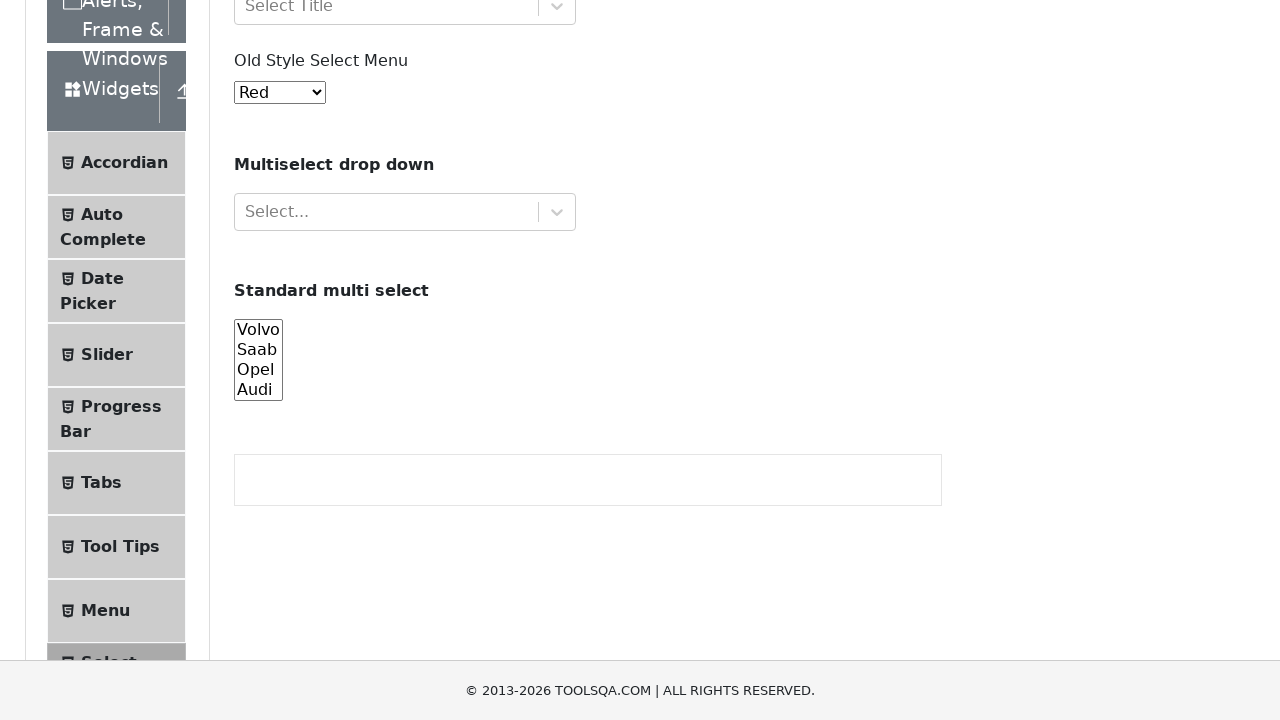